Navigates to the Rahul Shetty Academy automation practice page and verifies that the course table with instructor, course, and price information is displayed.

Starting URL: https://rahulshettyacademy.com/AutomationPractice/

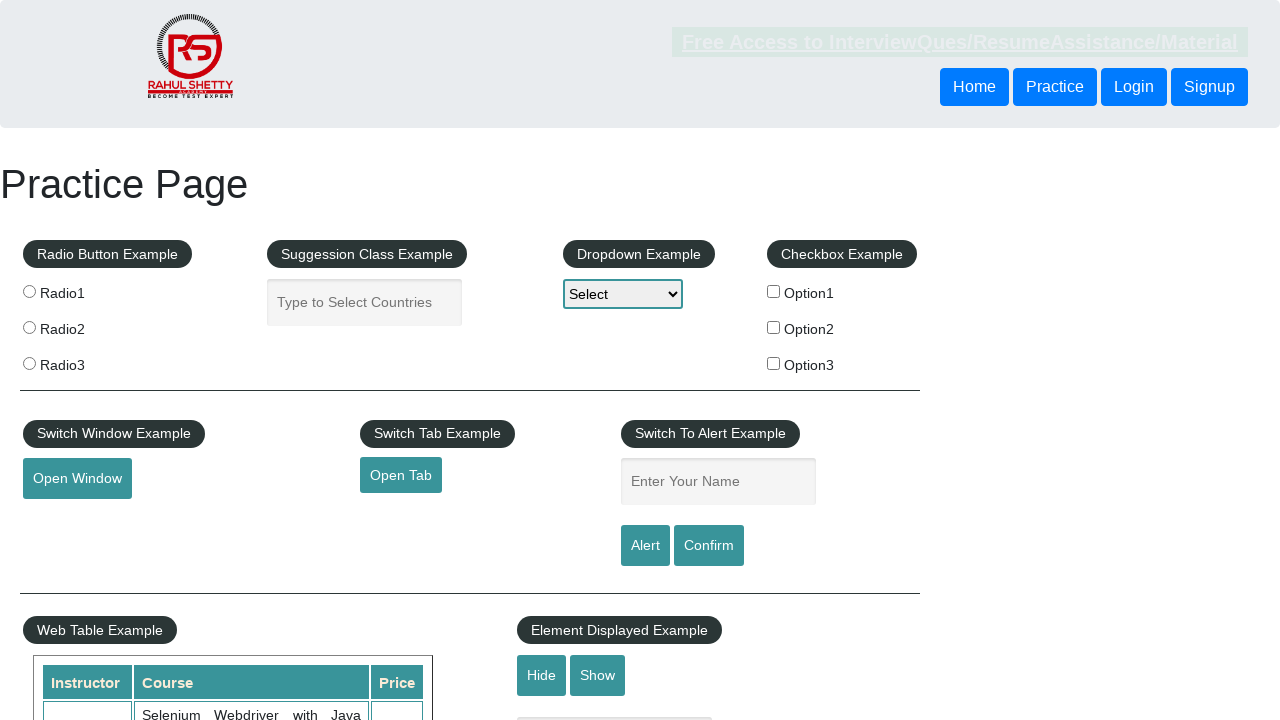

Navigated to Rahul Shetty Academy automation practice page
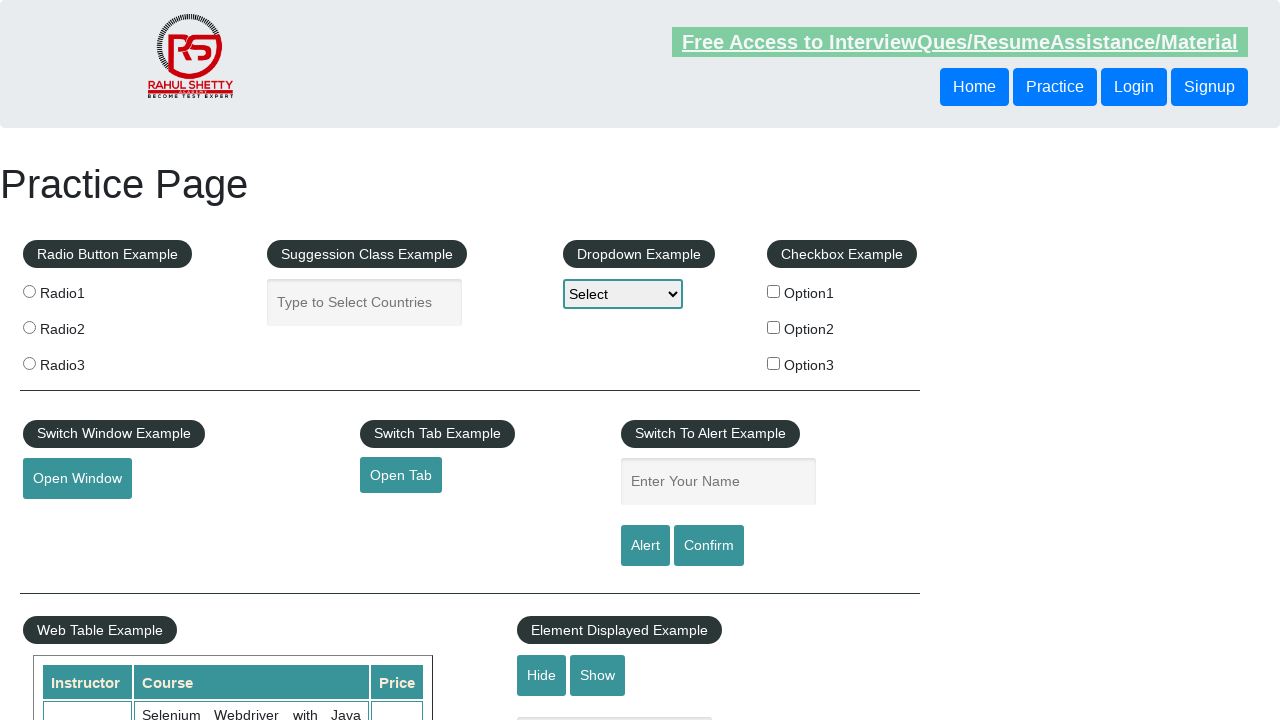

Course table loaded and is visible on the page
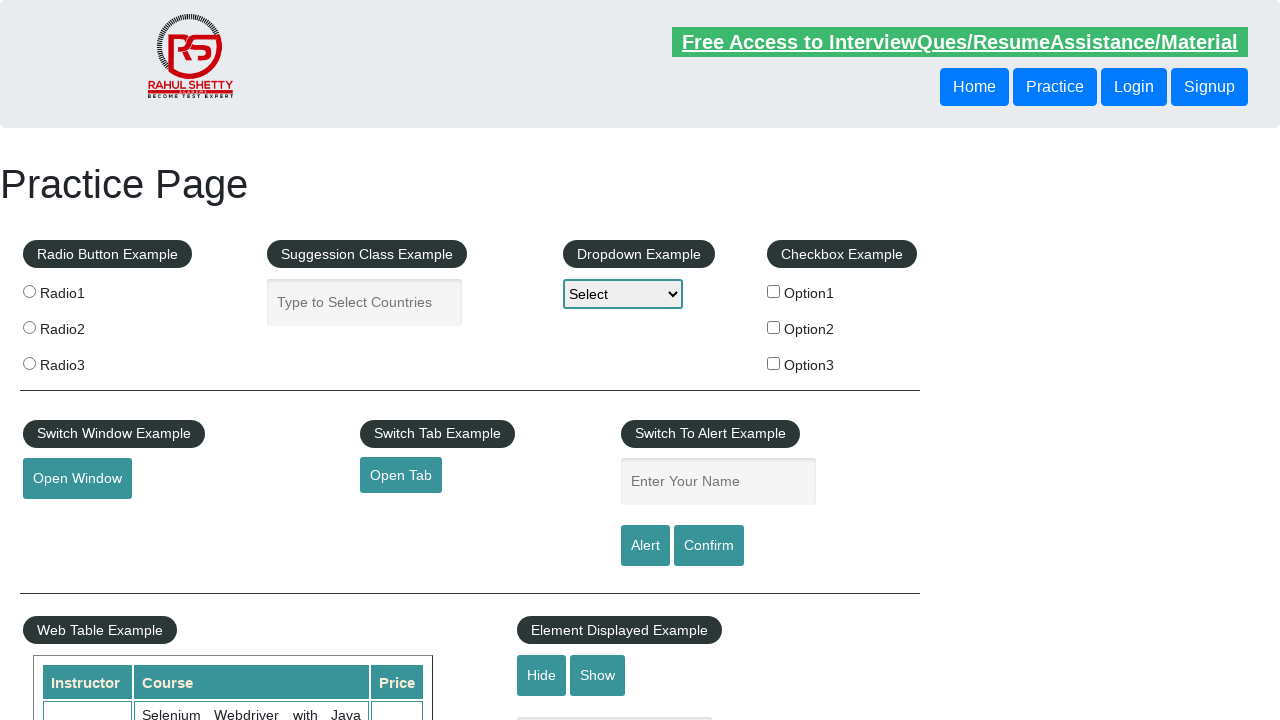

Verified instructor column cells are present in the table
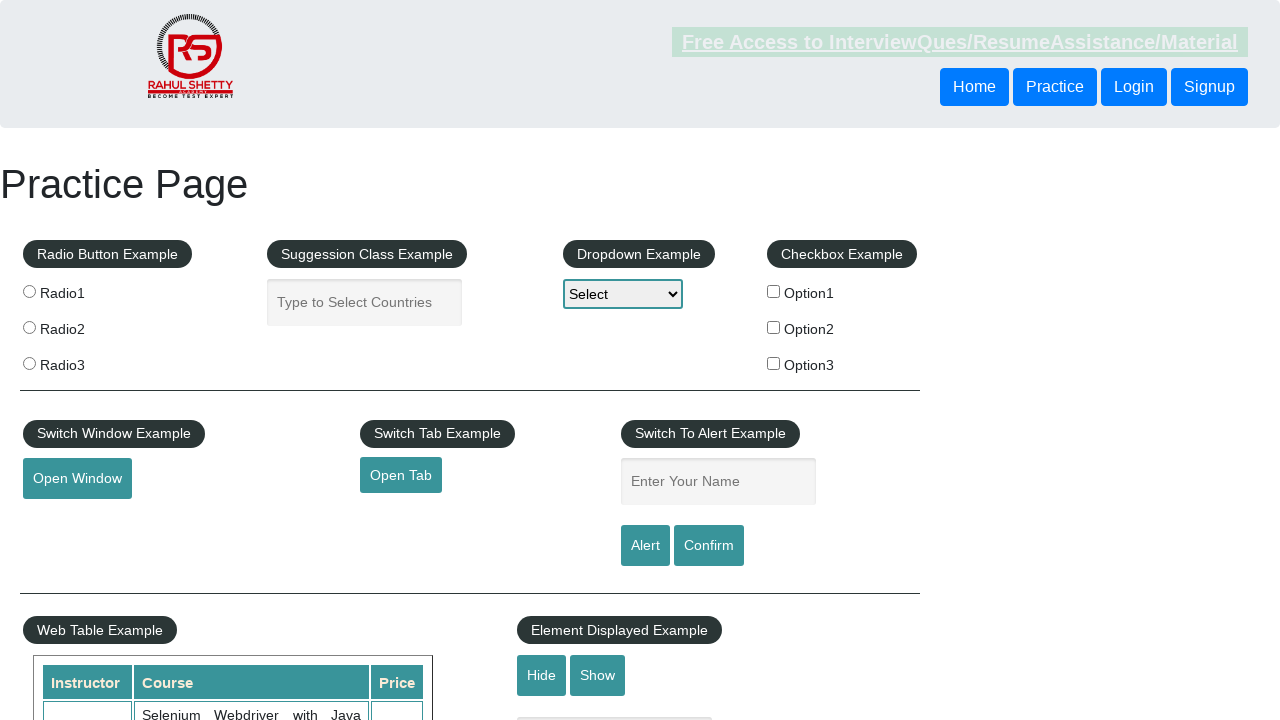

Verified course column cells are present in the table
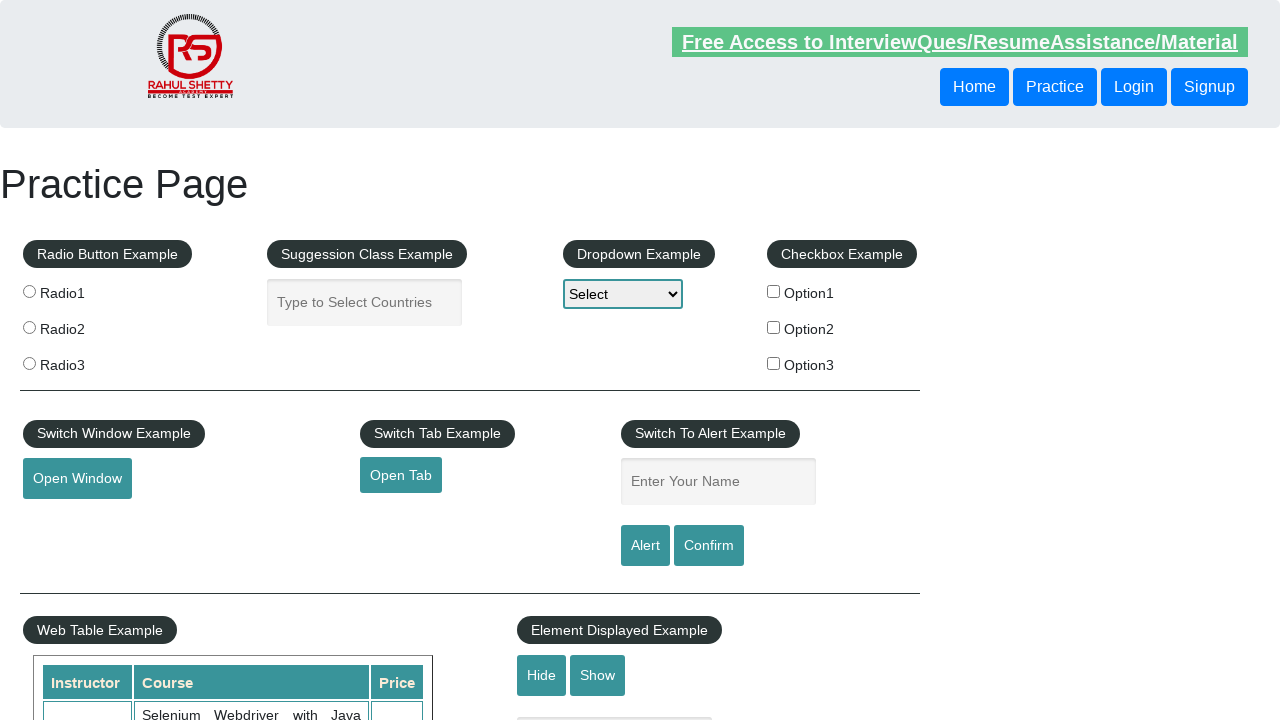

Verified price column cells are present in the table
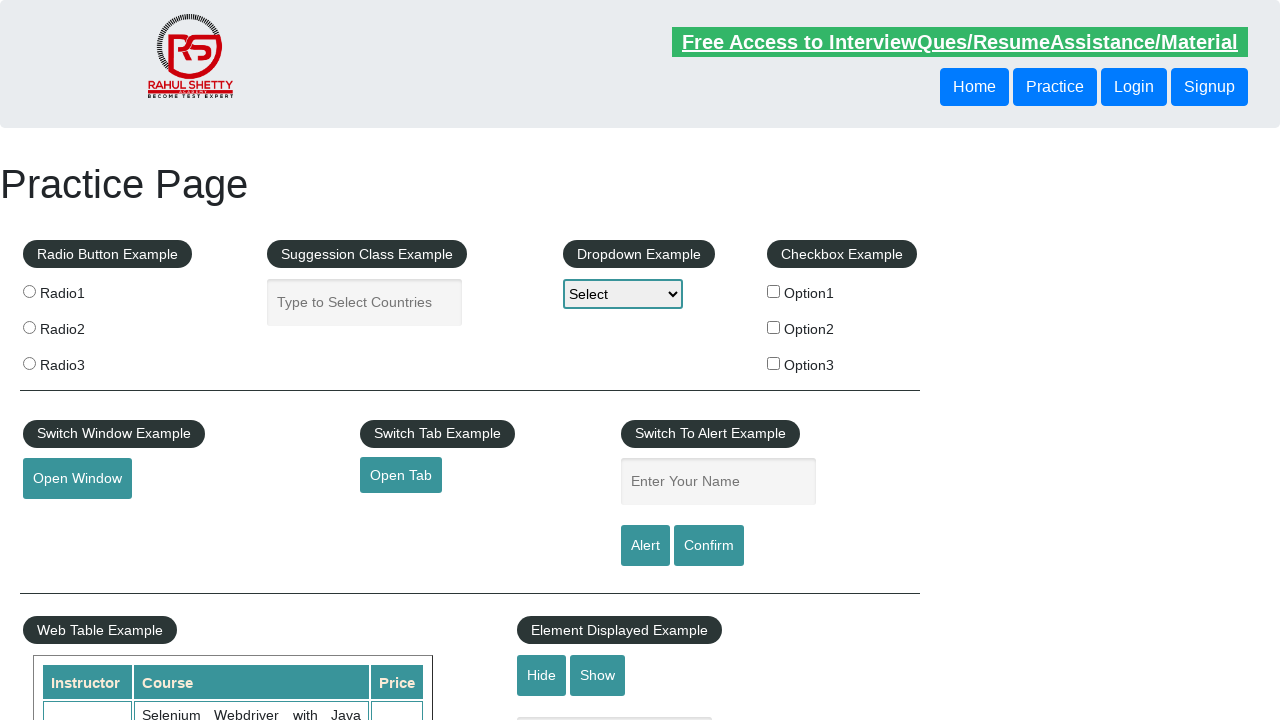

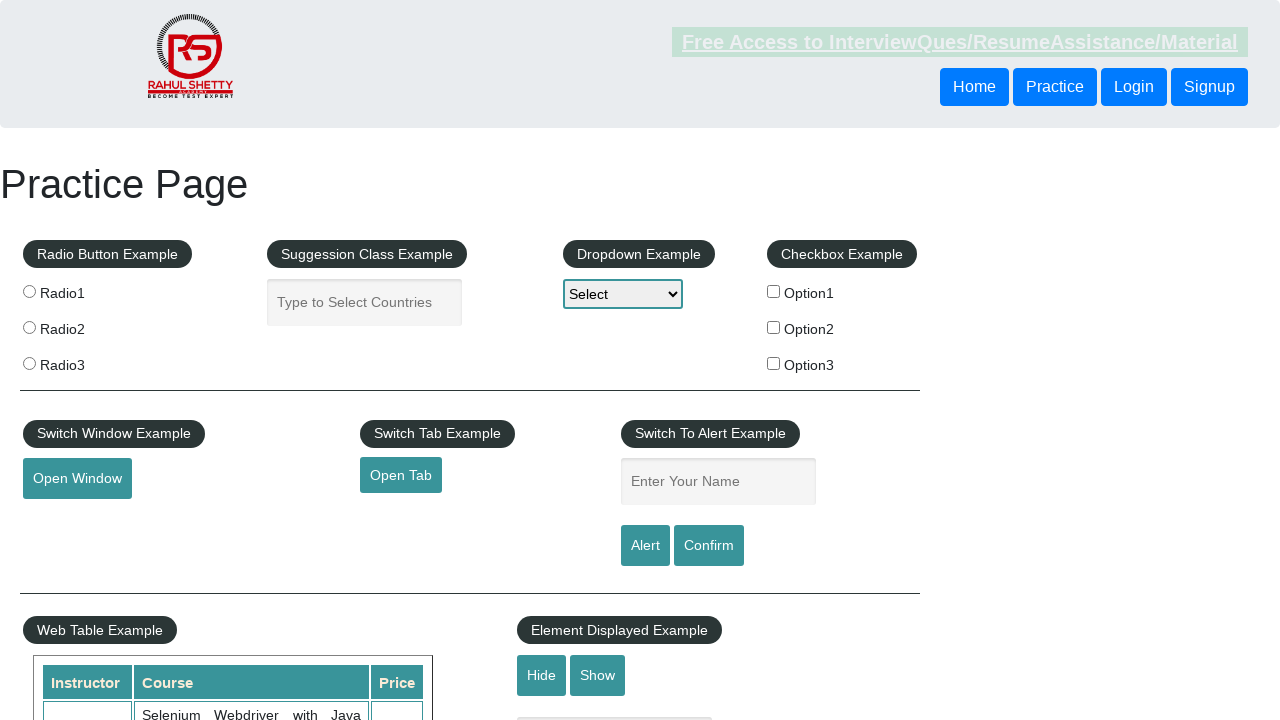